Tests the employee manager application by adding multiple employees (Blossom, Buttercup, Bubbles, and Miss Sara Bellum) through the employee creation form, filling in name, phone, and title fields for each.

Starting URL: https://devmountain-qa.github.io/employee-manager/1.2_Version/index.html

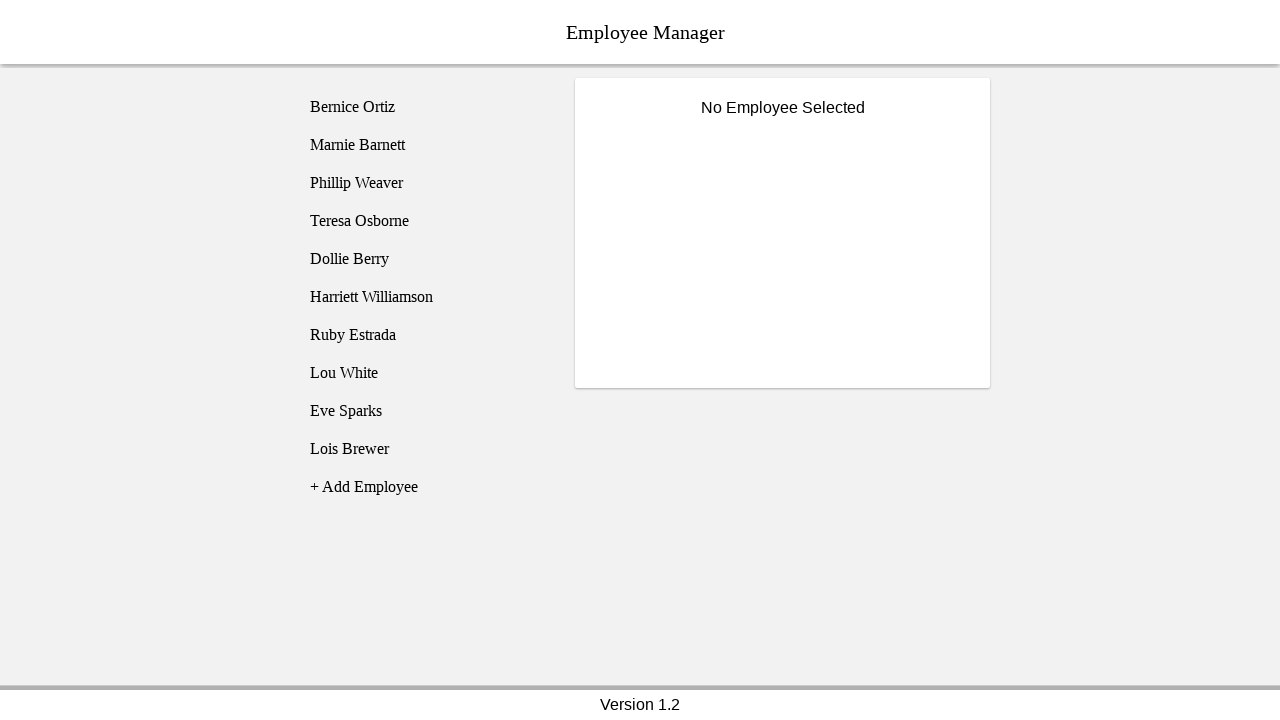

Clicked add employee button at (425, 487) on [name='addEmployee']
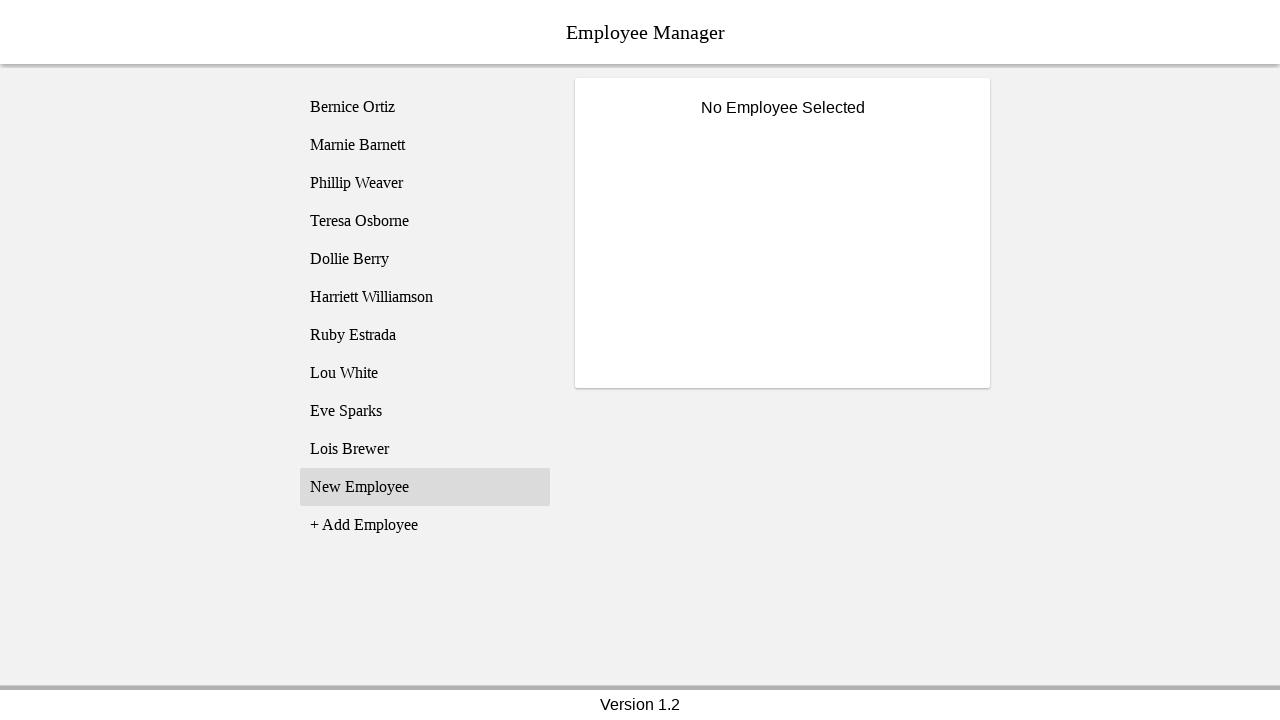

Selected 'New Employee' option from dropdown at (425, 487) on xpath=//li[text() = 'New Employee']
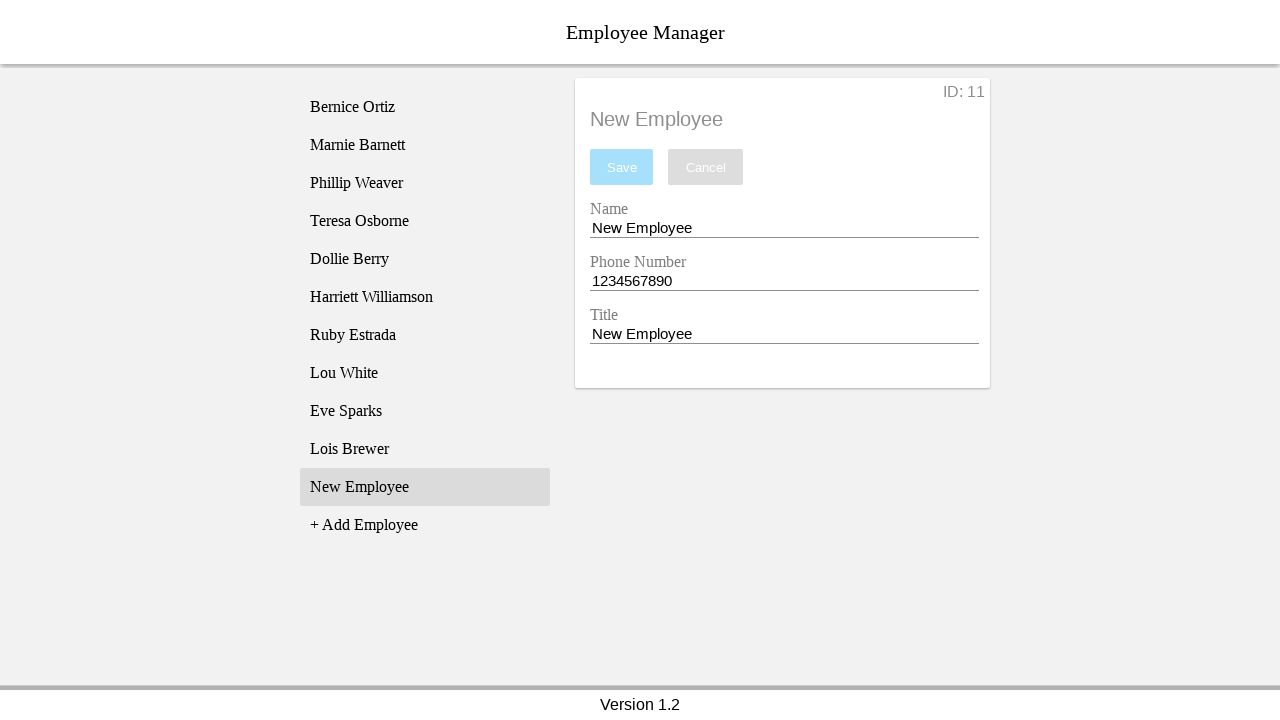

Clicked name entry field at (784, 228) on [name='nameEntry']
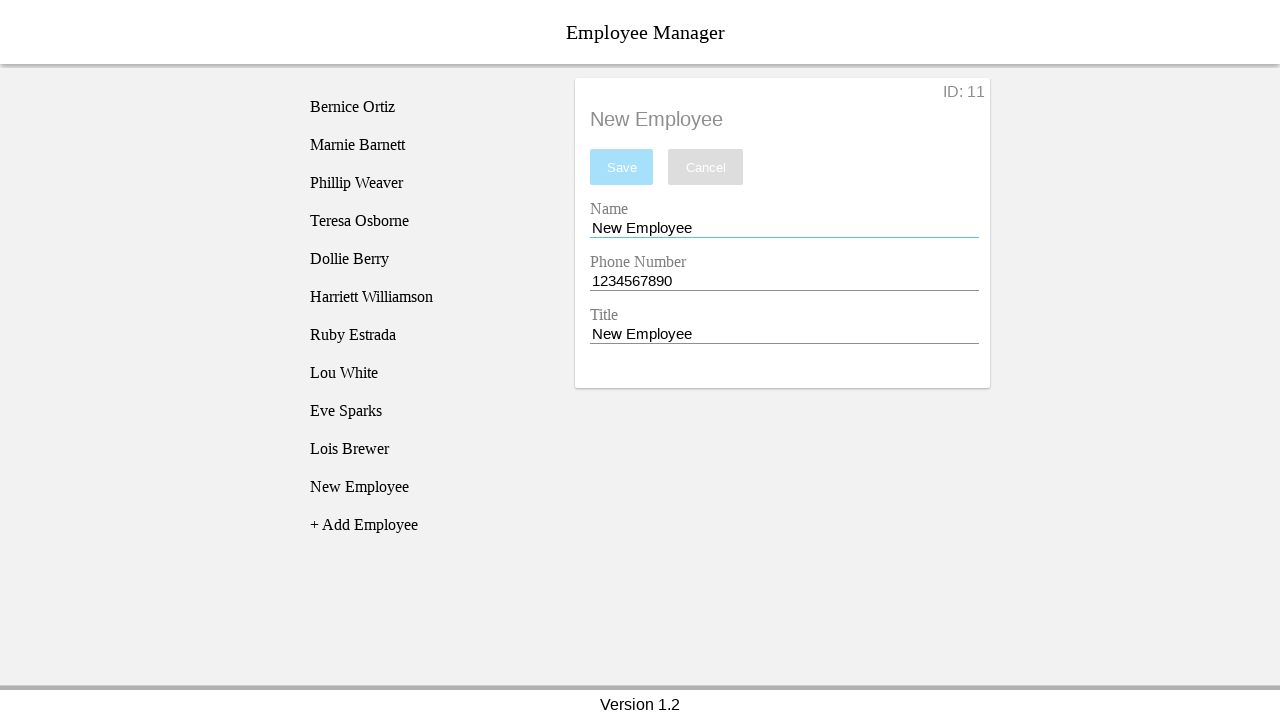

Filled employee name: Blossom on [name='nameEntry']
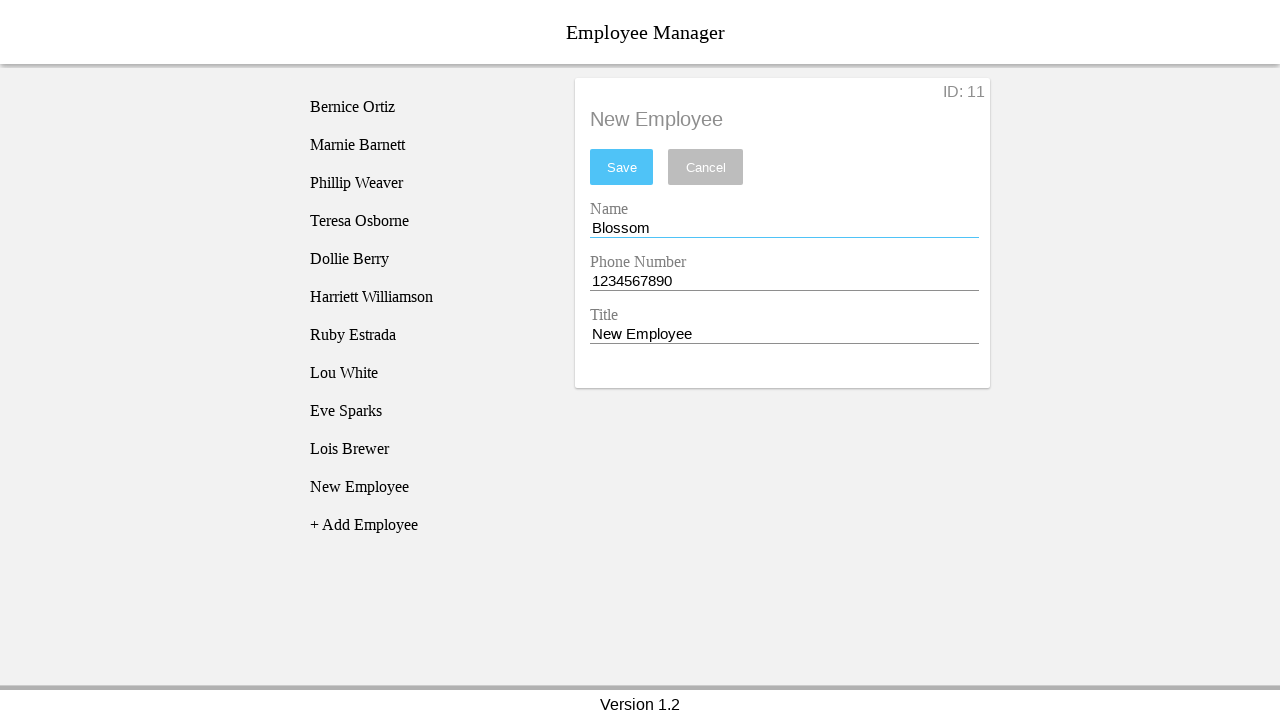

Filled employee phone: 12334567890 on [name='phoneEntry']
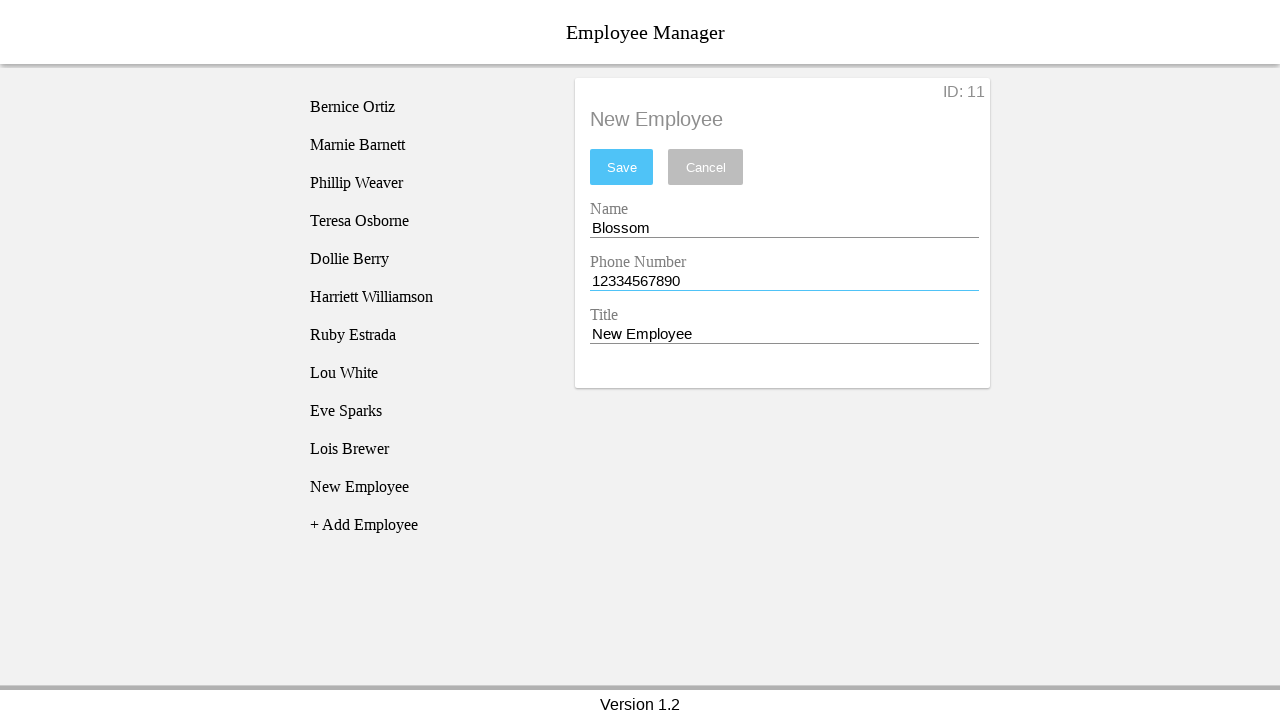

Filled employee title: Power Puff Girl on [name='titleEntry']
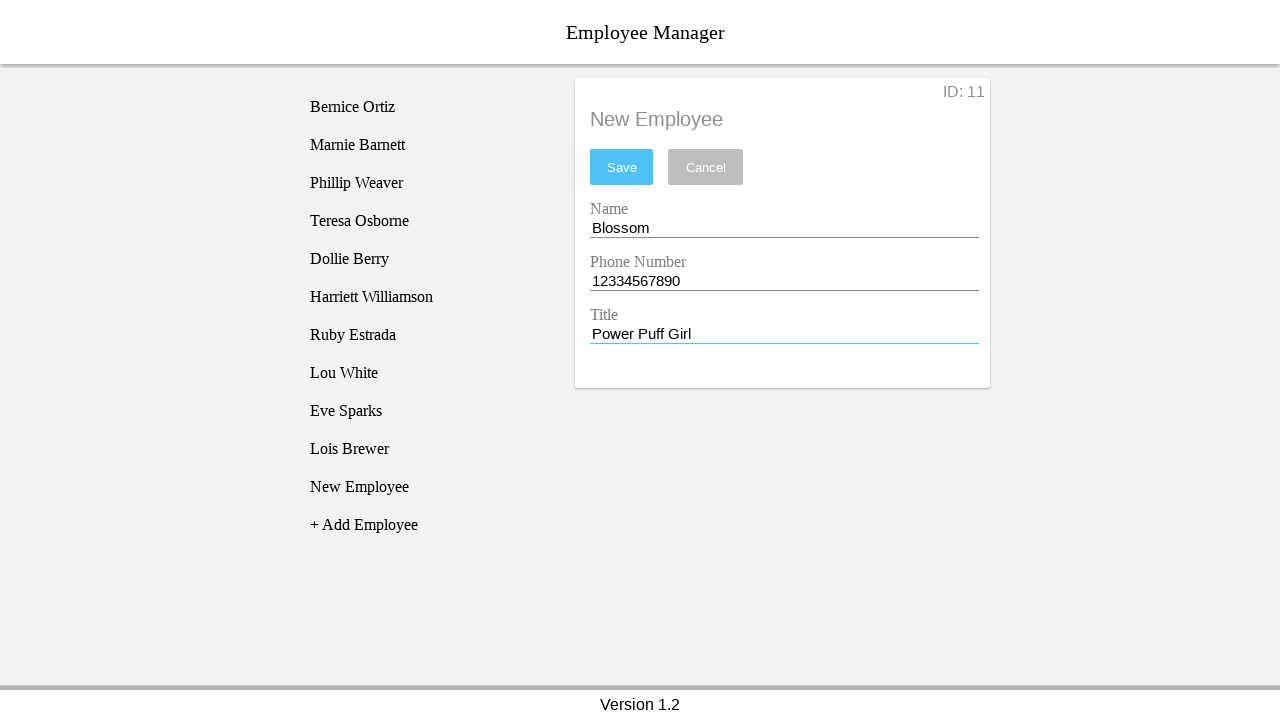

Saved employee Blossom at (622, 167) on #saveBtn
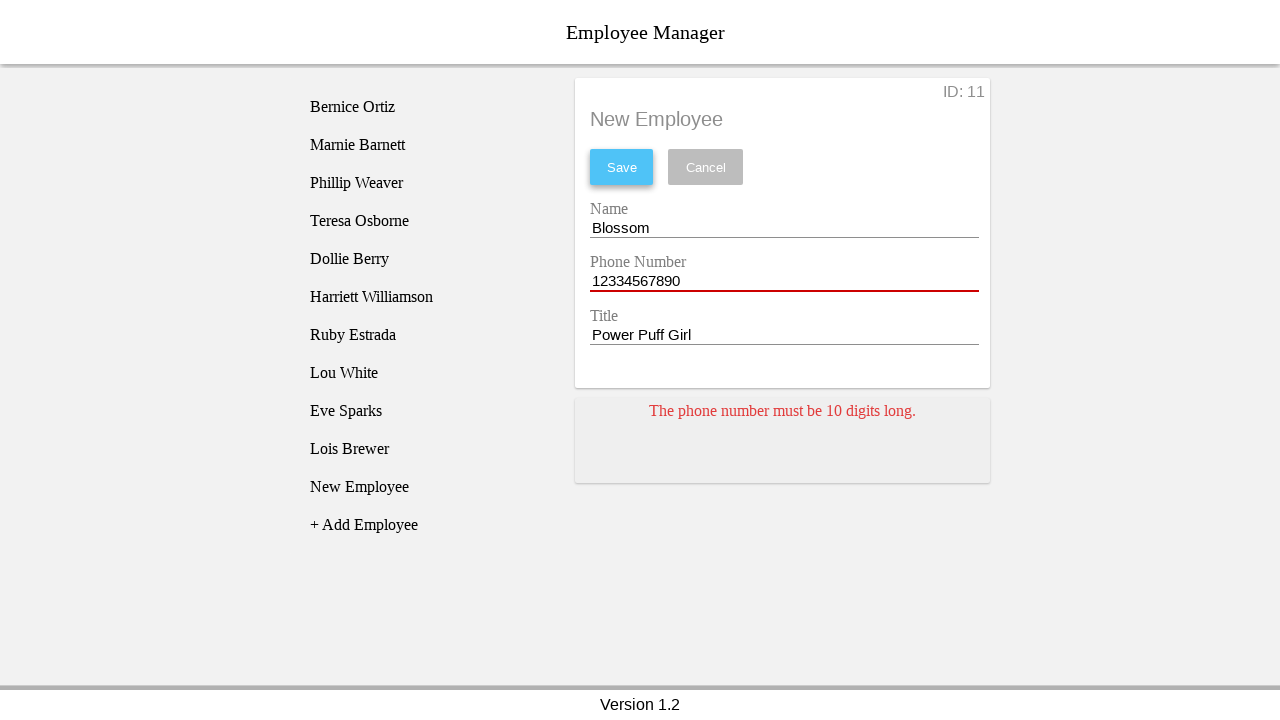

Clicked add employee button at (425, 525) on [name='addEmployee']
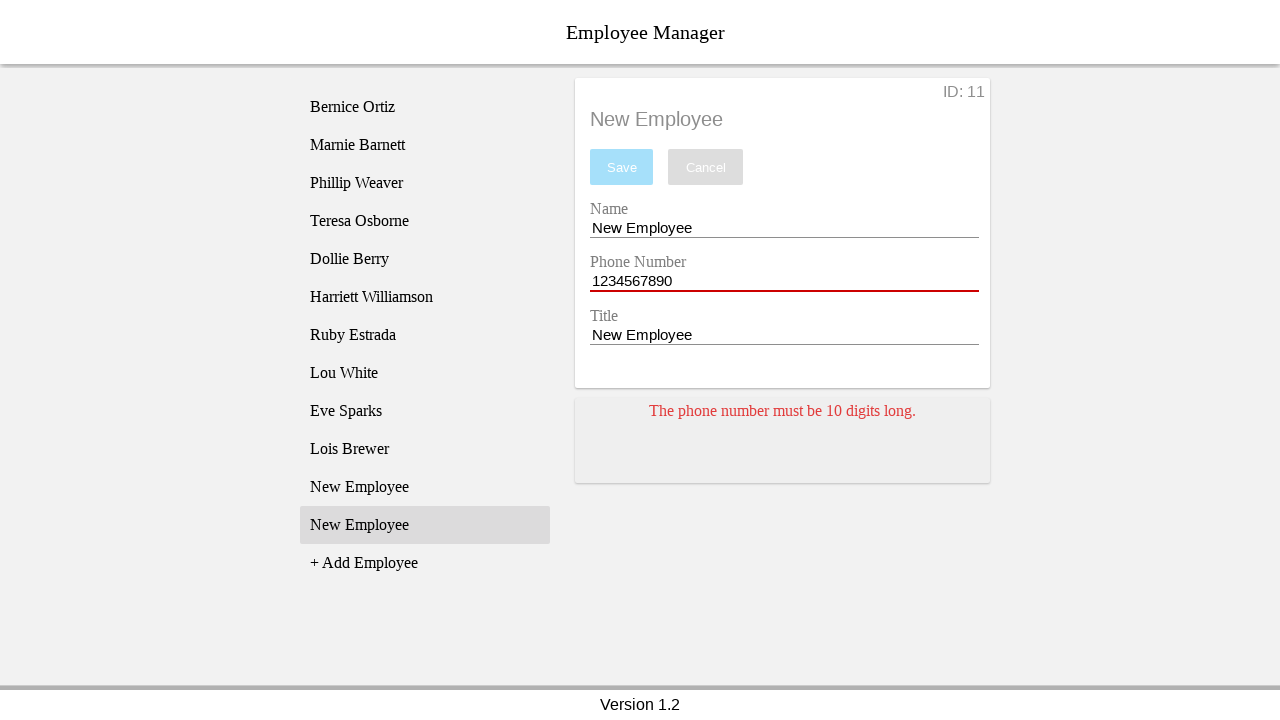

Selected 'New Employee' option from dropdown at (425, 487) on xpath=//li[text() = 'New Employee']
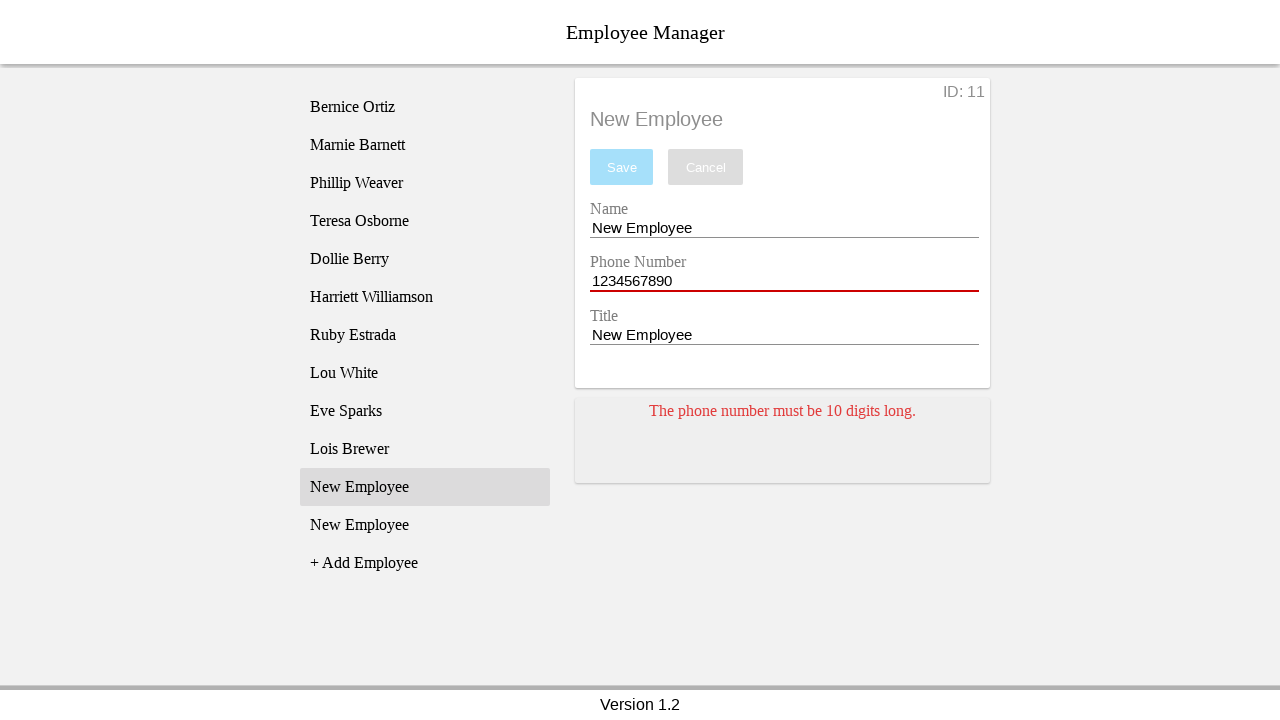

Clicked name entry field at (784, 228) on [name='nameEntry']
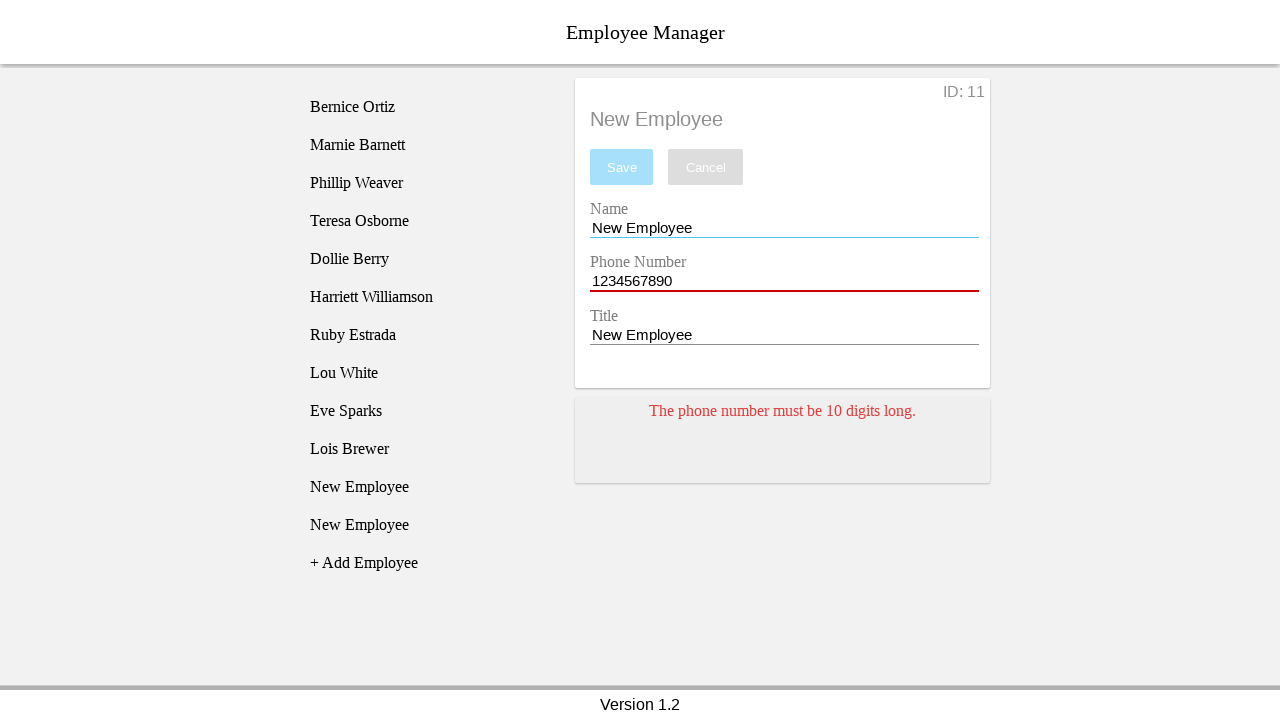

Filled employee name: Buttercup on [name='nameEntry']
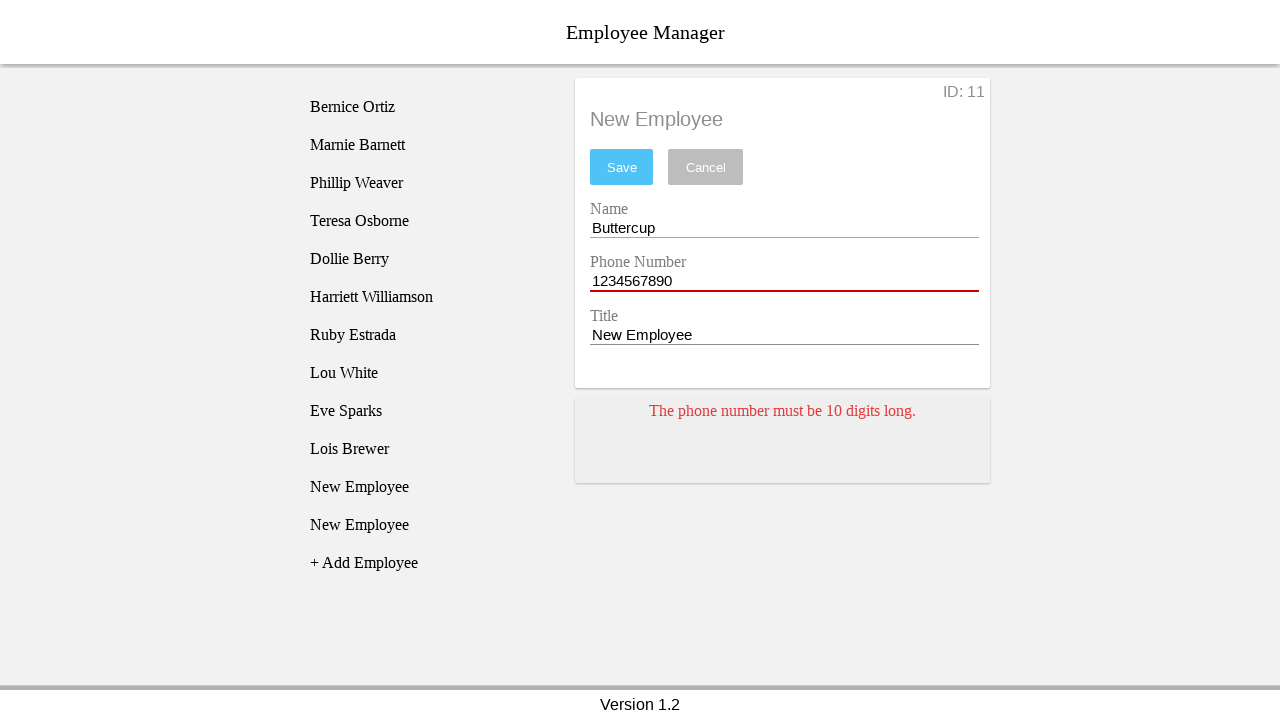

Filled employee phone: 1234567890 on [name='phoneEntry']
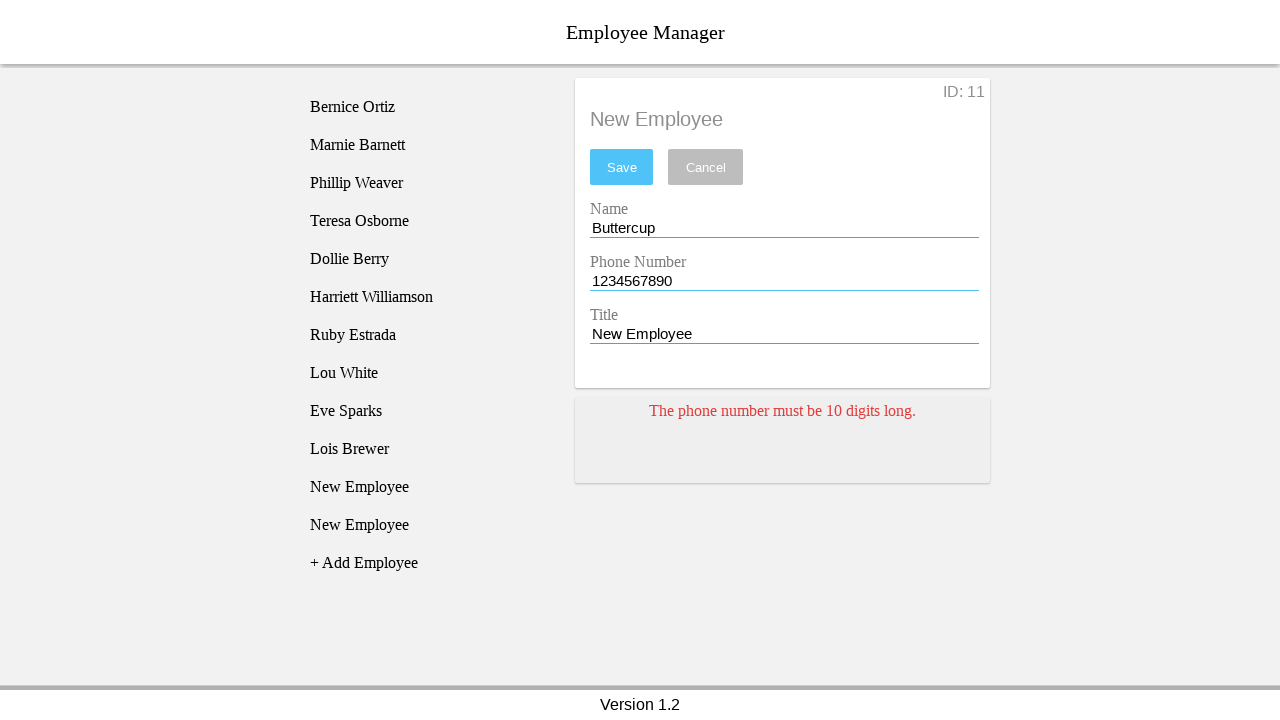

Filled employee title: Power Puff Girl on [name='titleEntry']
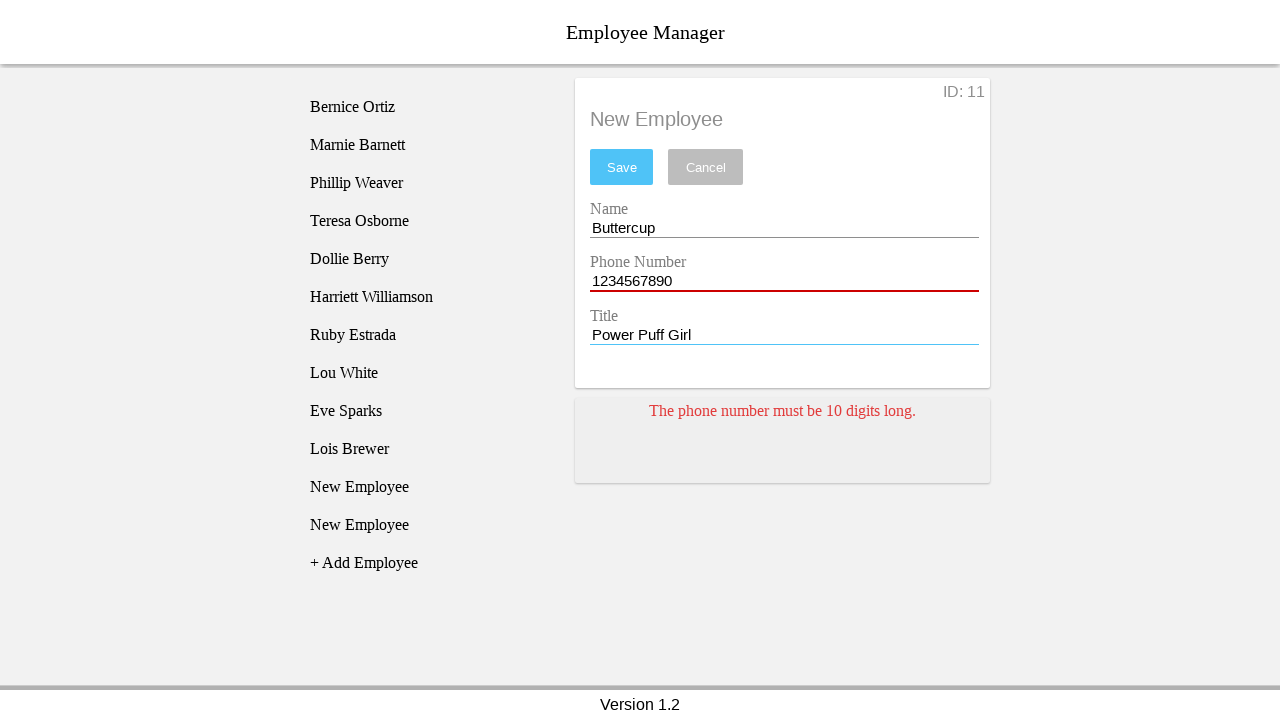

Saved employee Buttercup at (622, 167) on #saveBtn
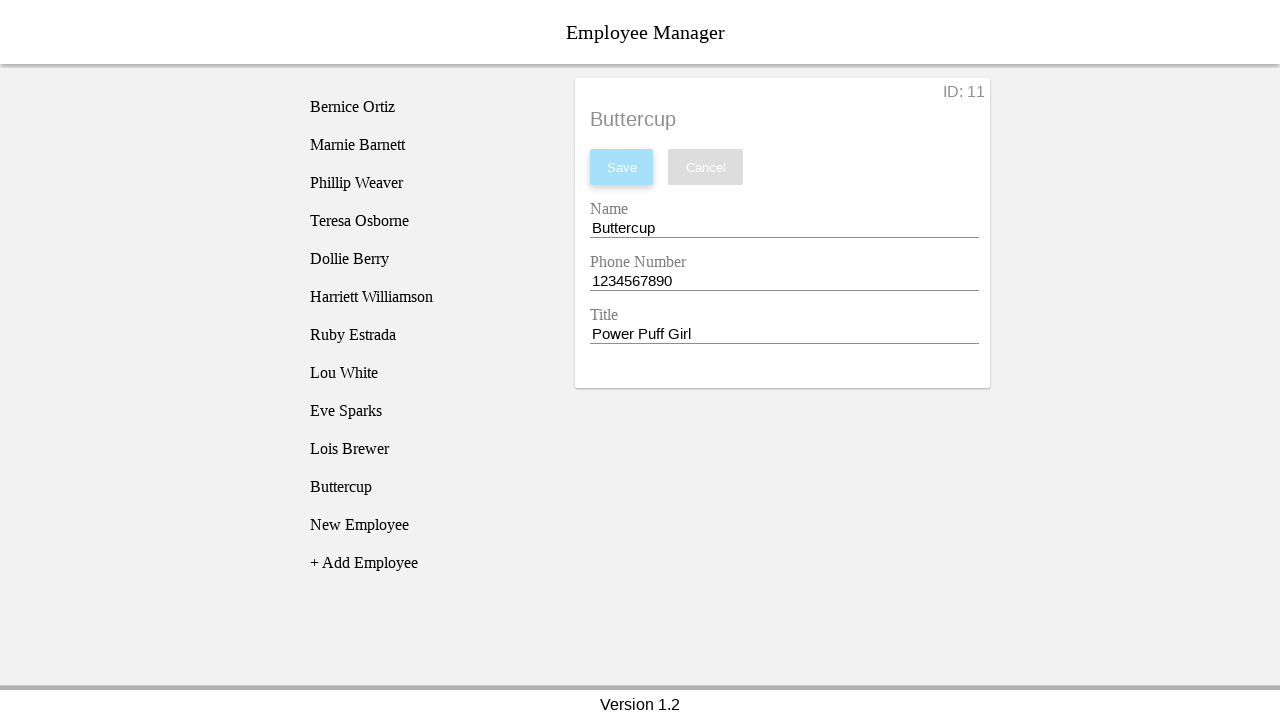

Clicked add employee button at (425, 563) on [name='addEmployee']
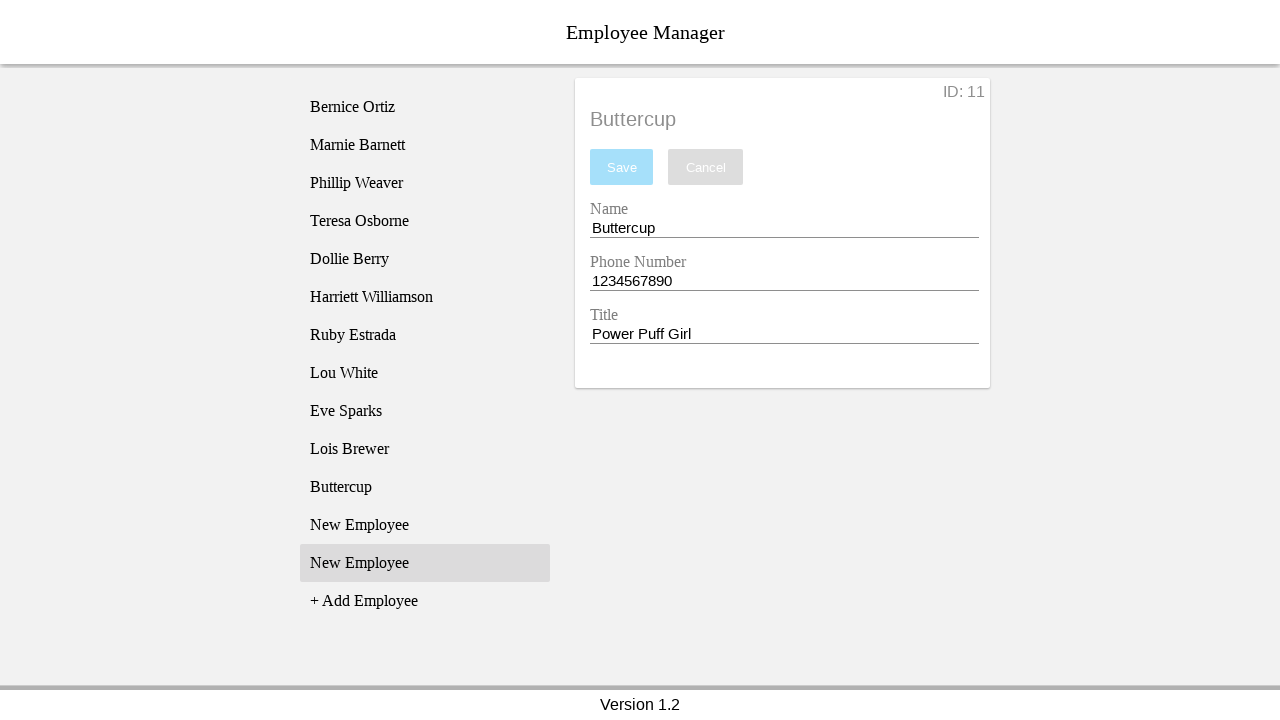

Selected 'New Employee' option from dropdown at (425, 525) on xpath=//li[text() = 'New Employee']
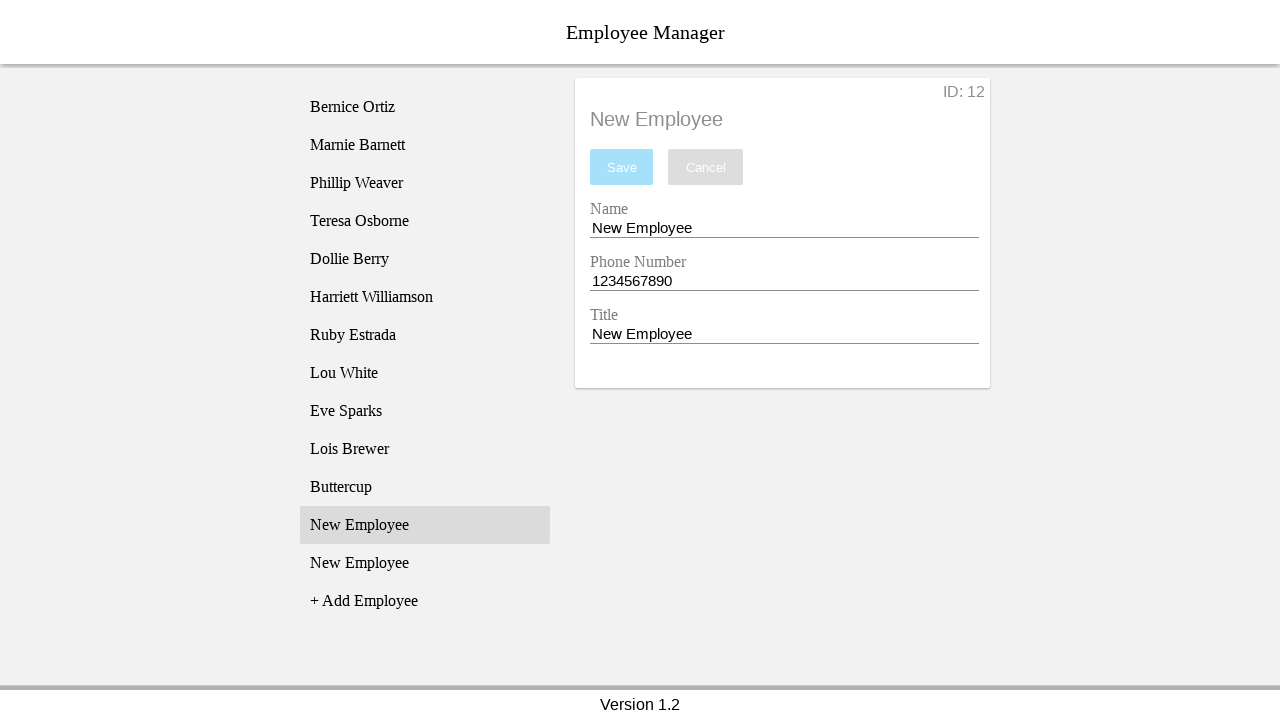

Clicked name entry field at (784, 228) on [name='nameEntry']
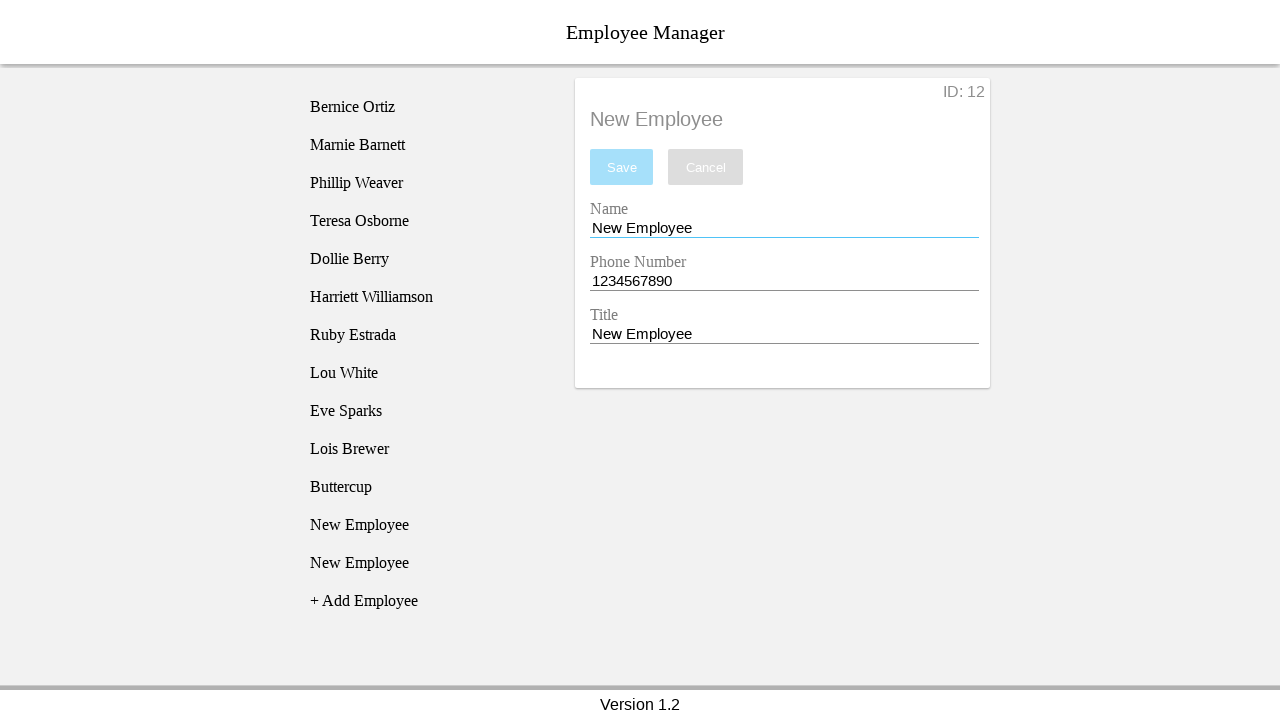

Filled employee name: Bubbles on [name='nameEntry']
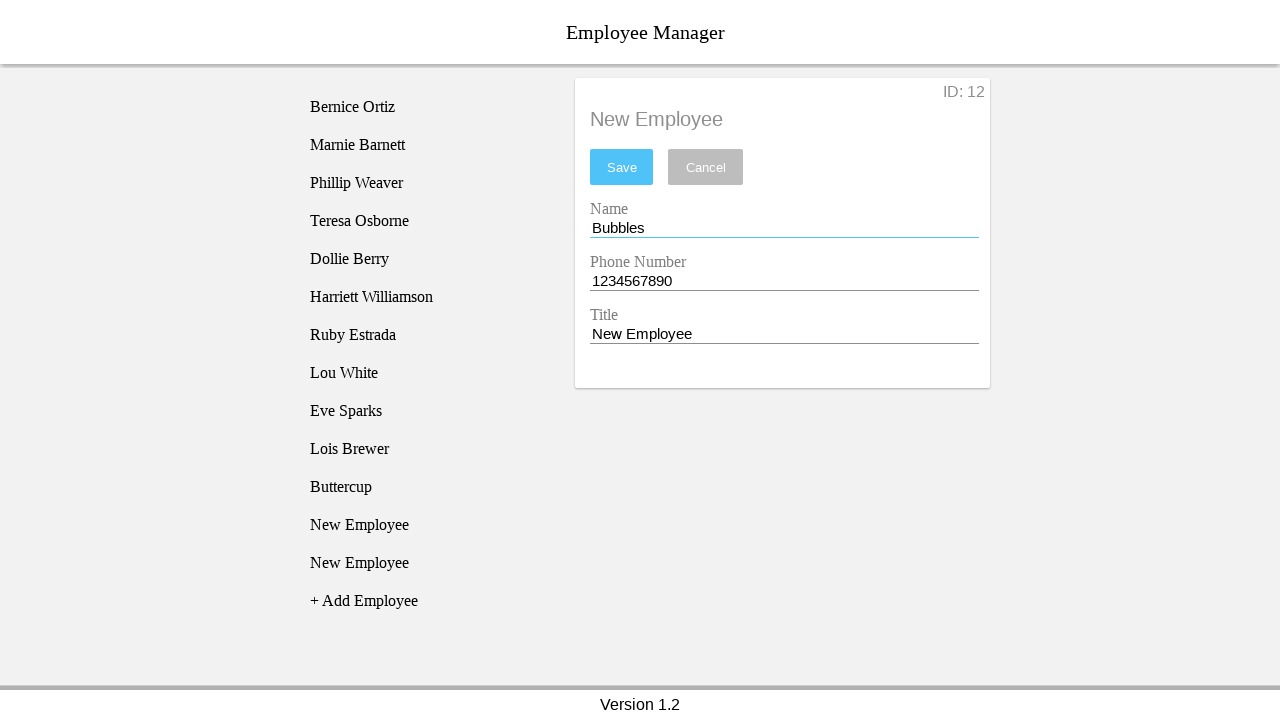

Filled employee phone: 1234567890 on [name='phoneEntry']
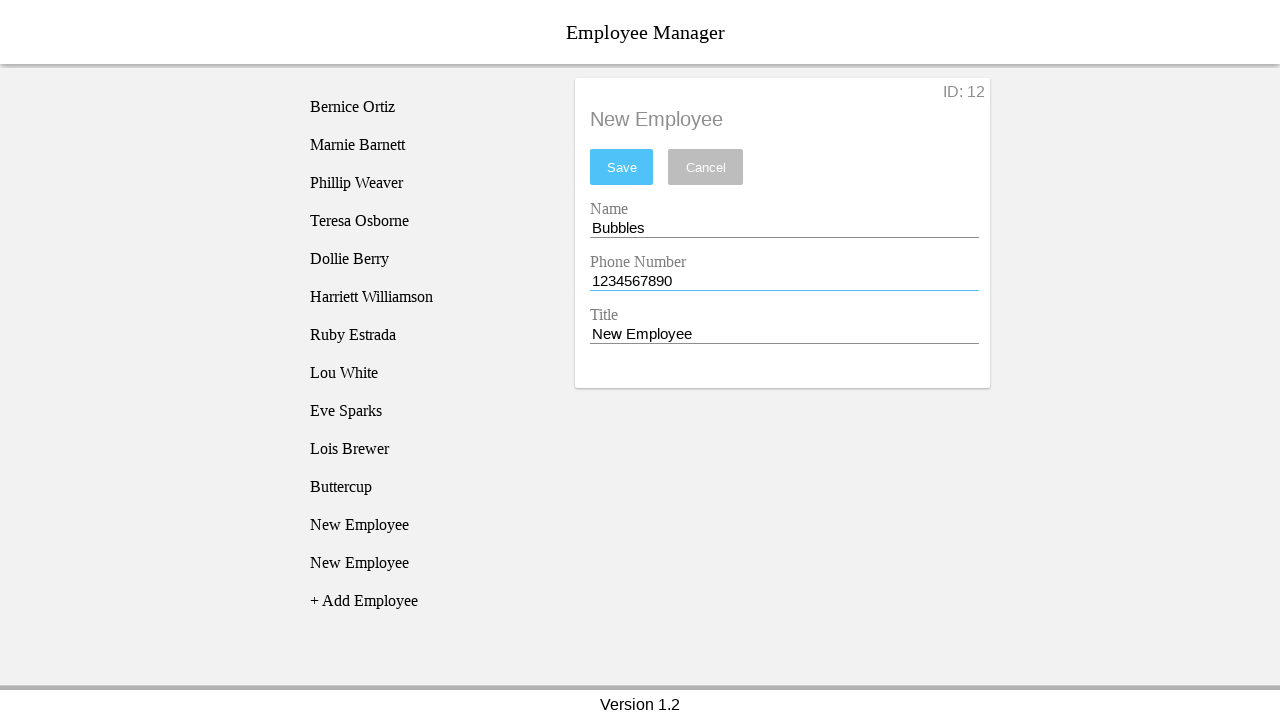

Filled employee title: Power Puff Girl on [name='titleEntry']
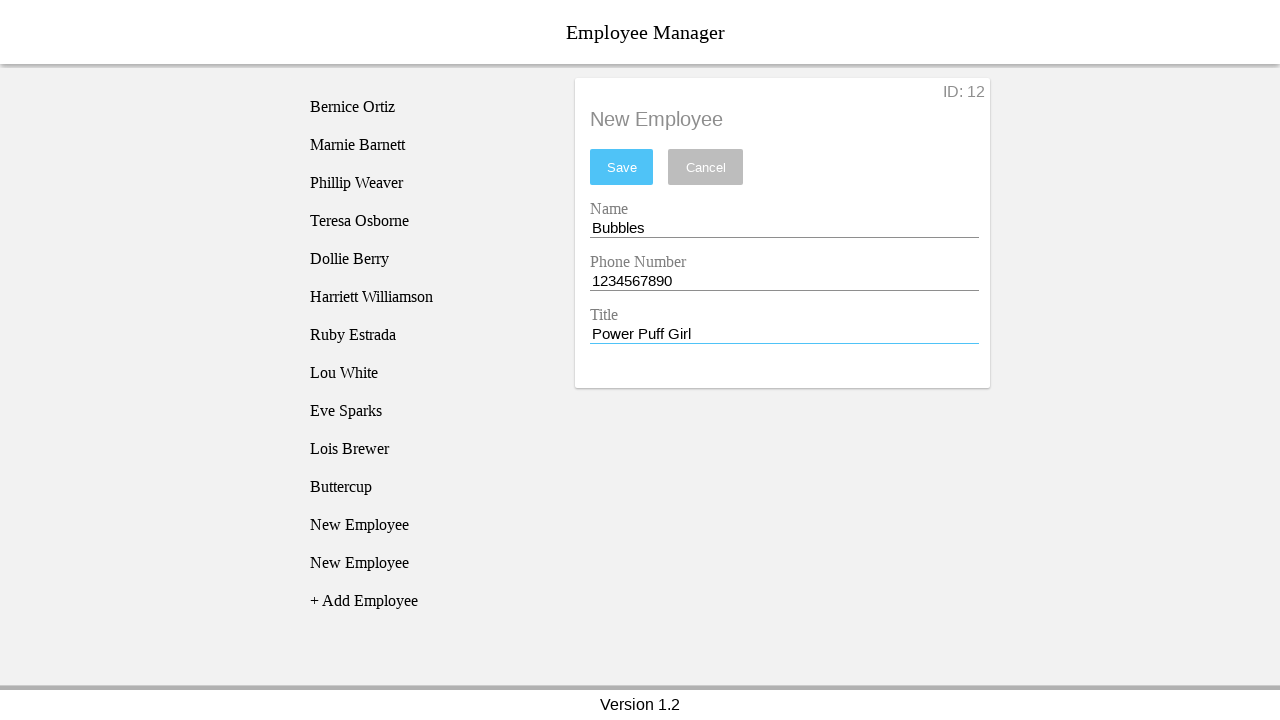

Saved employee Bubbles at (622, 167) on #saveBtn
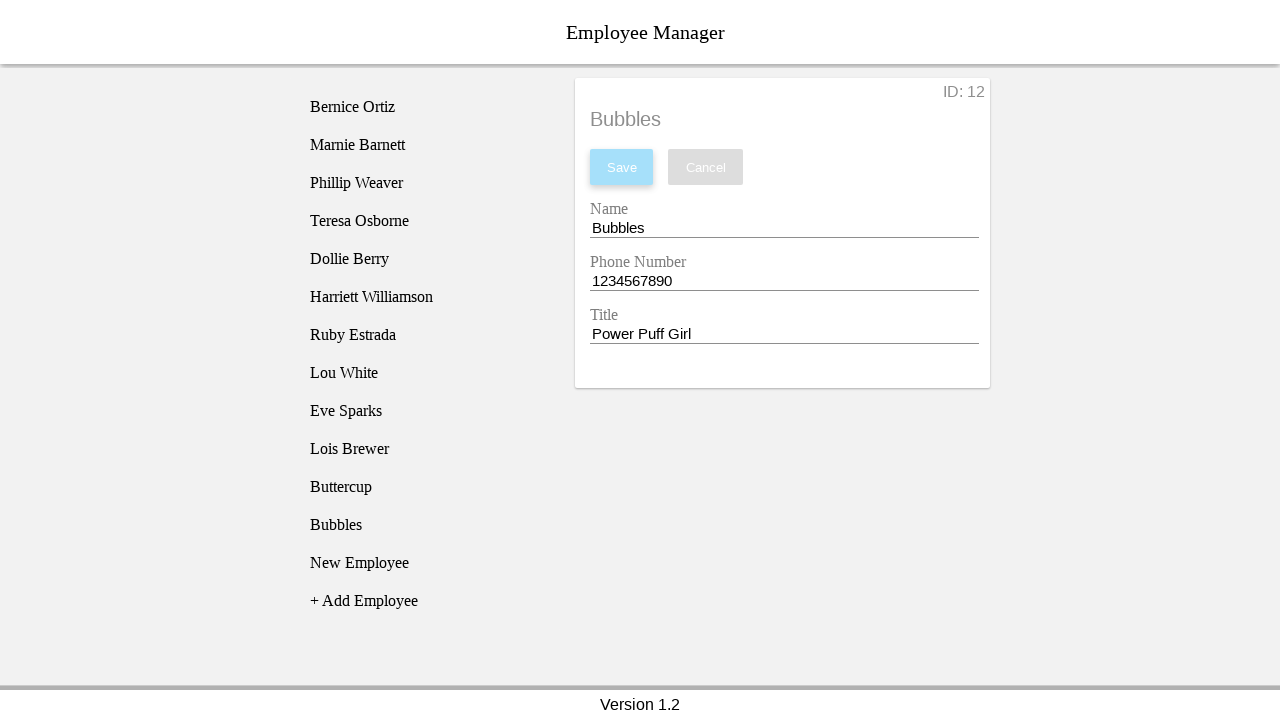

Clicked add employee button at (425, 601) on [name='addEmployee']
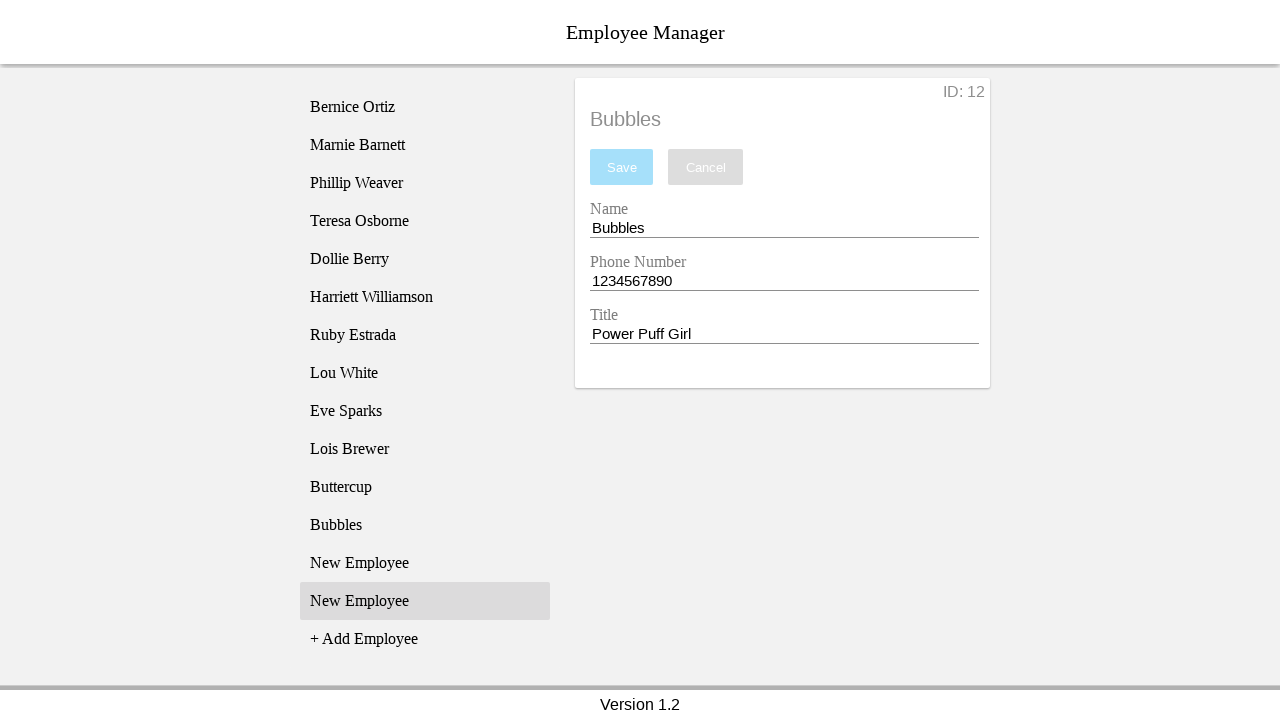

Selected 'New Employee' option from dropdown at (425, 563) on xpath=//li[text() = 'New Employee']
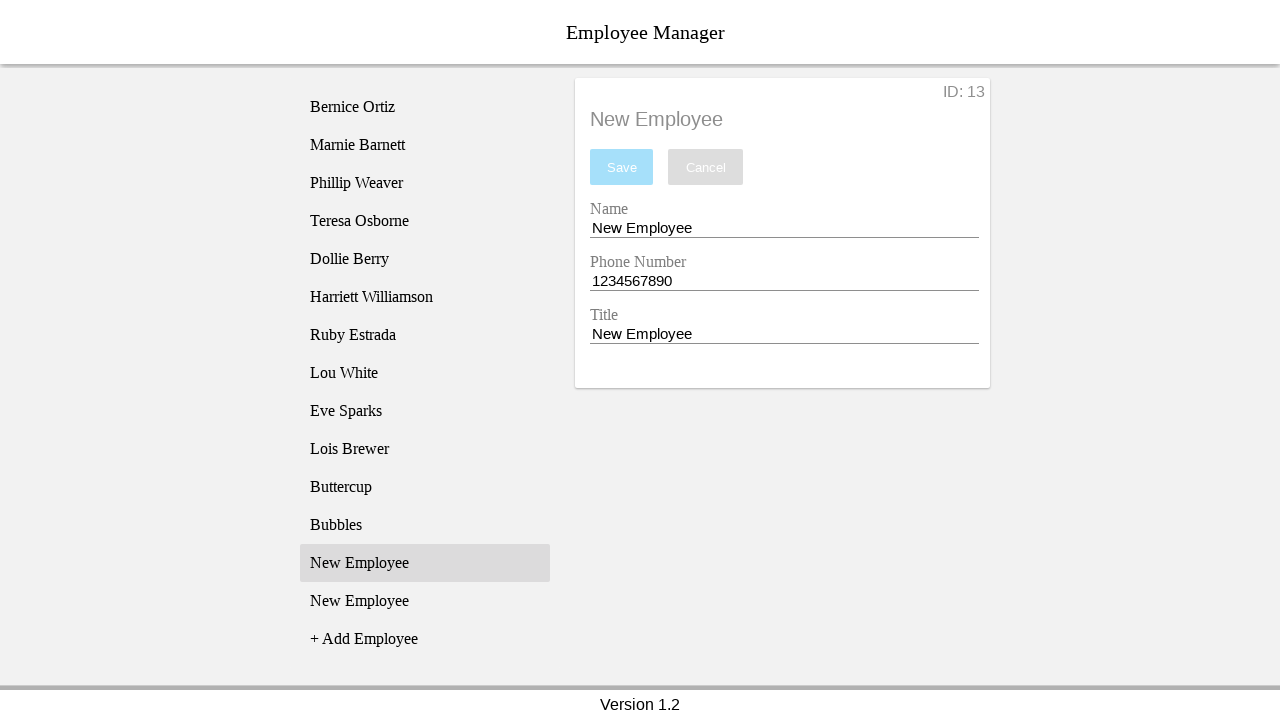

Clicked name entry field at (784, 228) on [name='nameEntry']
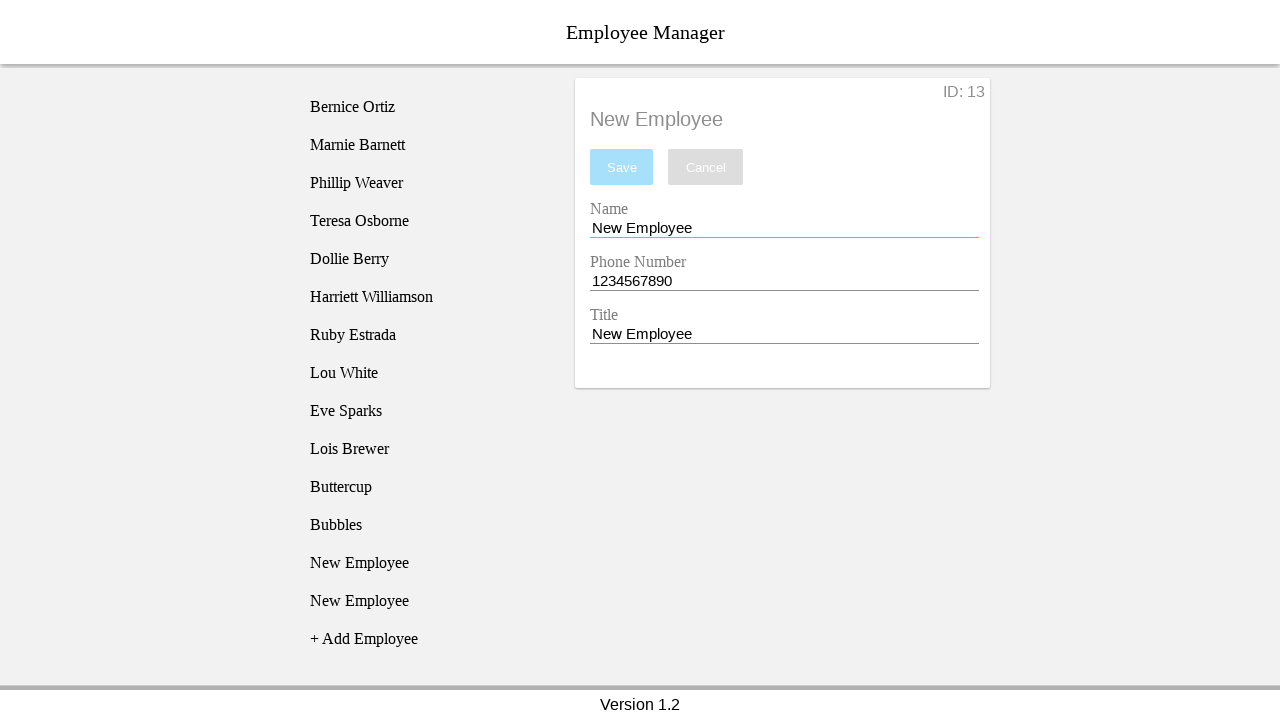

Filled employee name: Miss Sara Bellum on [name='nameEntry']
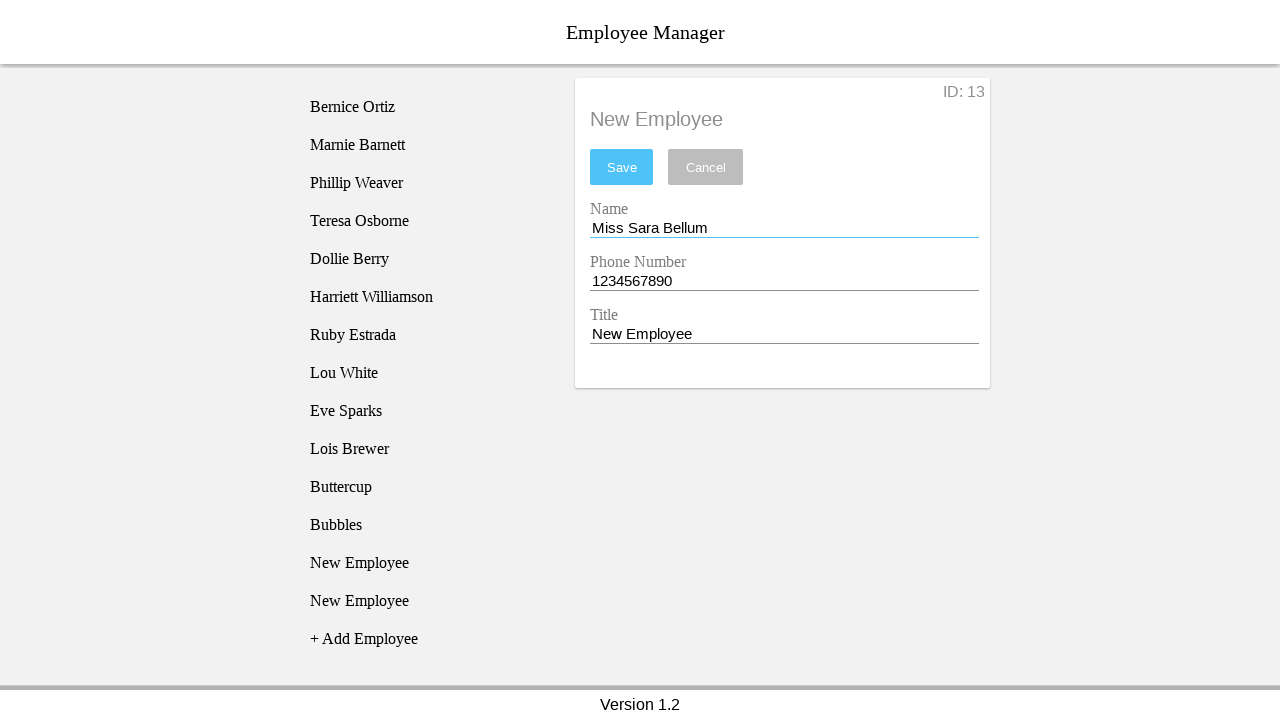

Filled employee phone: 7894561230 on [name='phoneEntry']
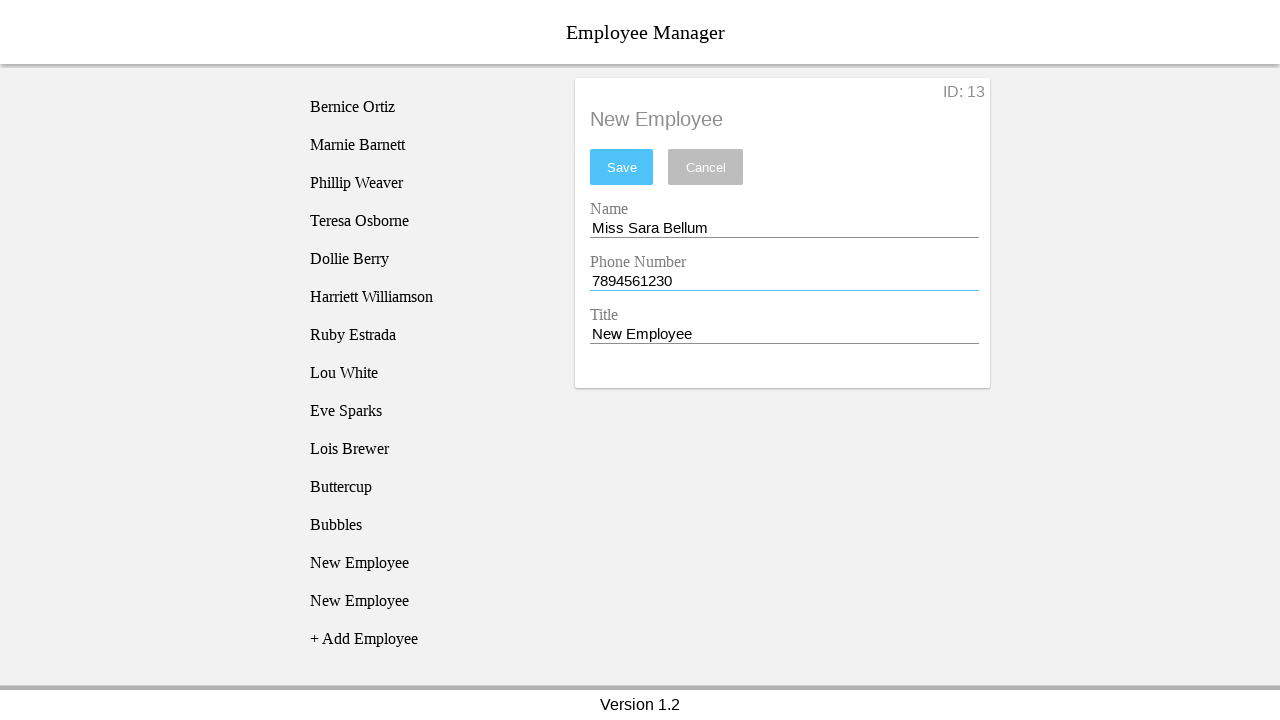

Filled employee title: Secretary on [name='titleEntry']
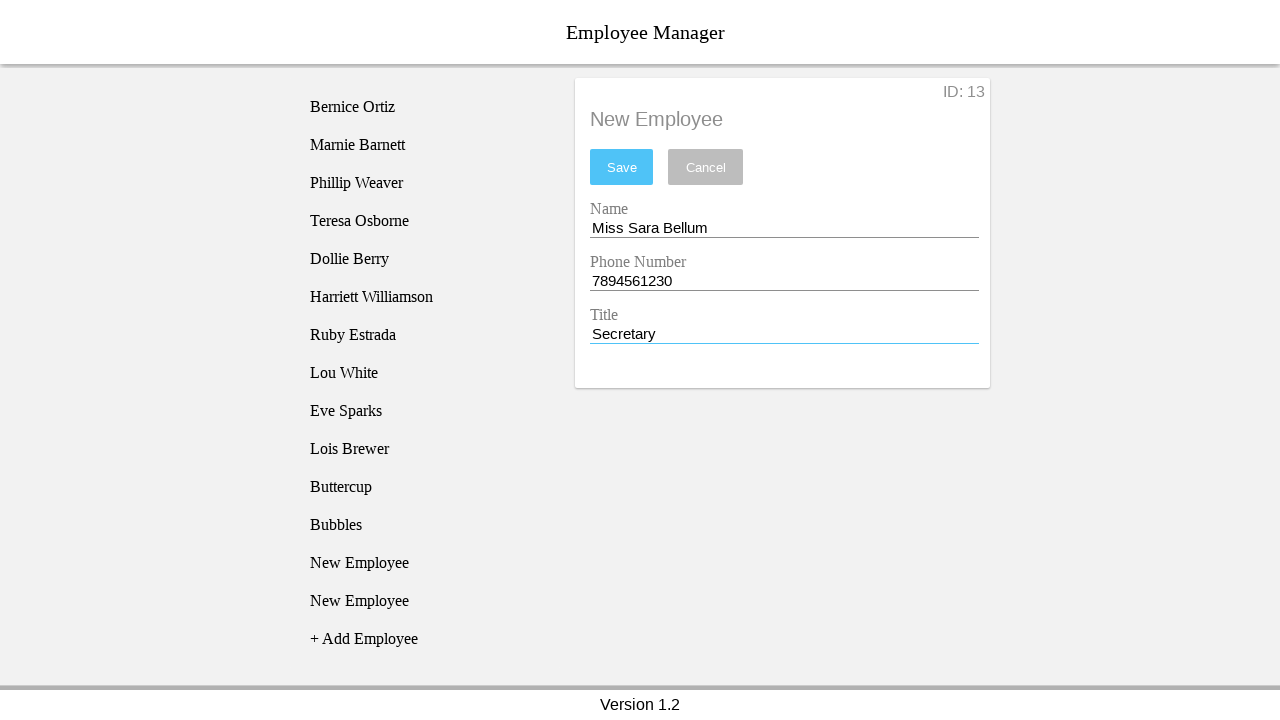

Saved employee Miss Sara Bellum at (622, 167) on #saveBtn
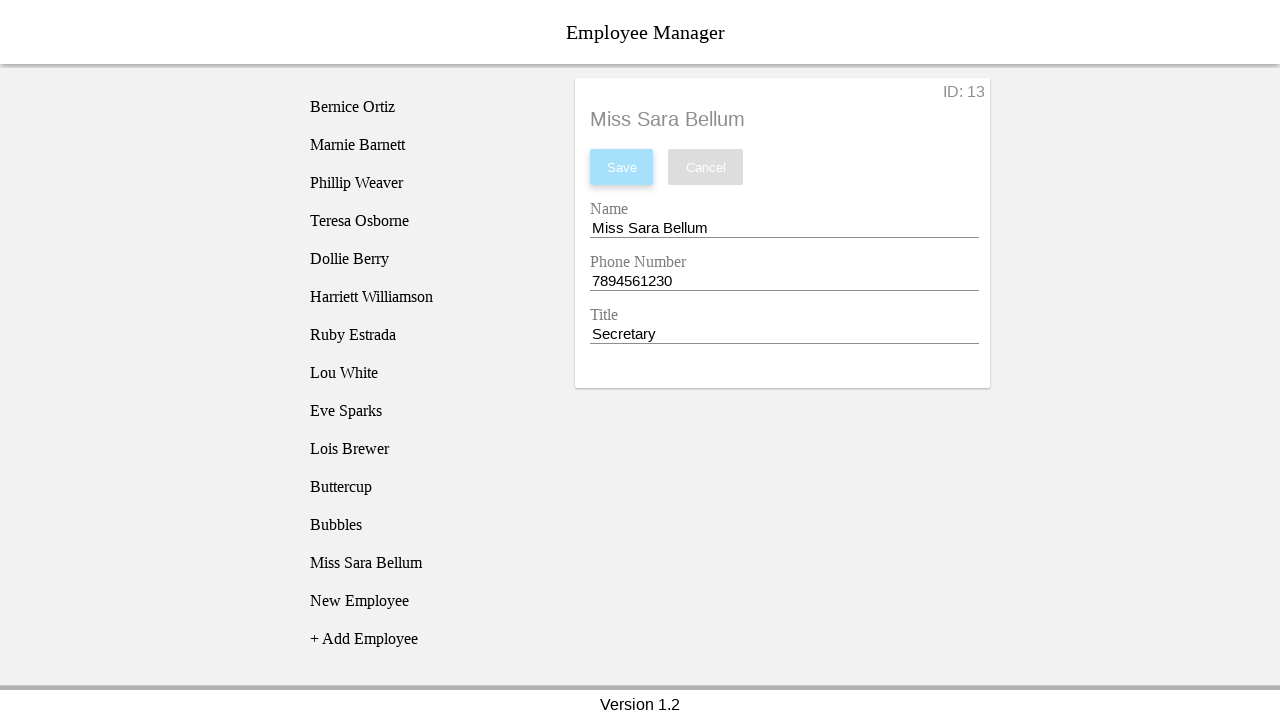

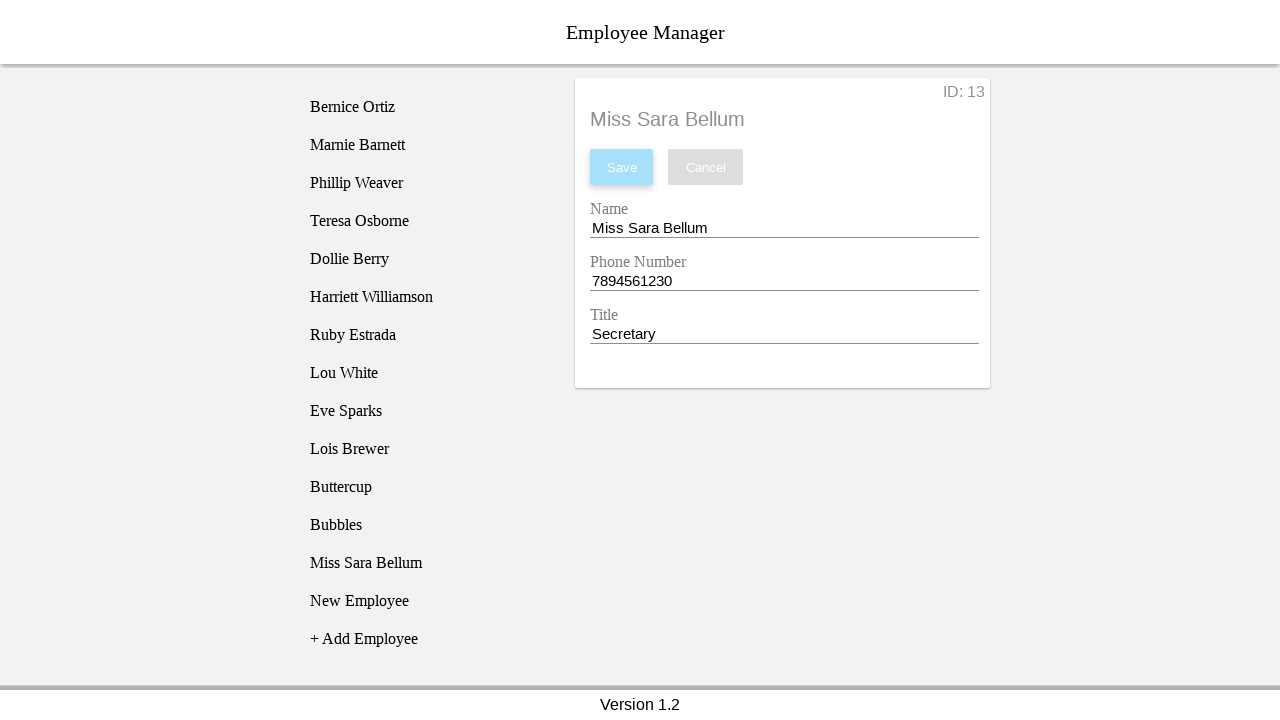